Opens Gmail homepage and clicks on multiple footer links (Help, Privacy, Terms) which open in new tabs/windows, demonstrating window handle management

Starting URL: https://www.gmail.com

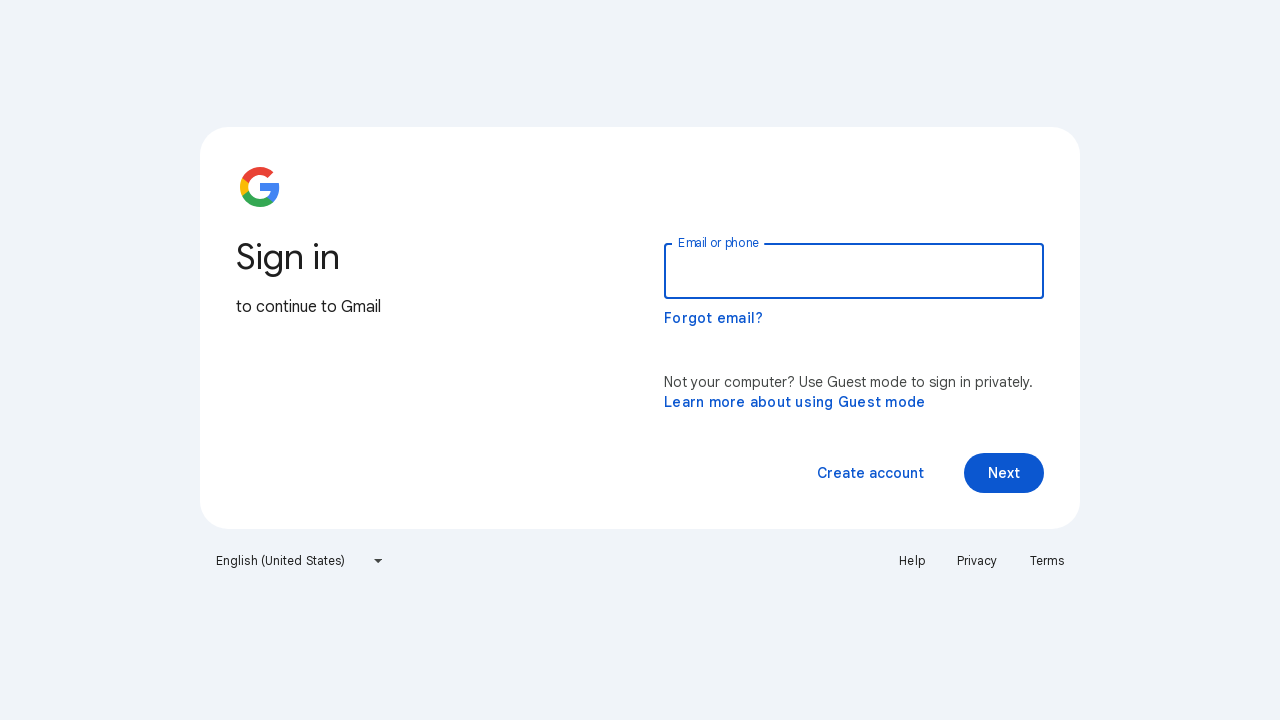

Clicked Help footer link, new tab opened at (912, 561) on a:text('Help')
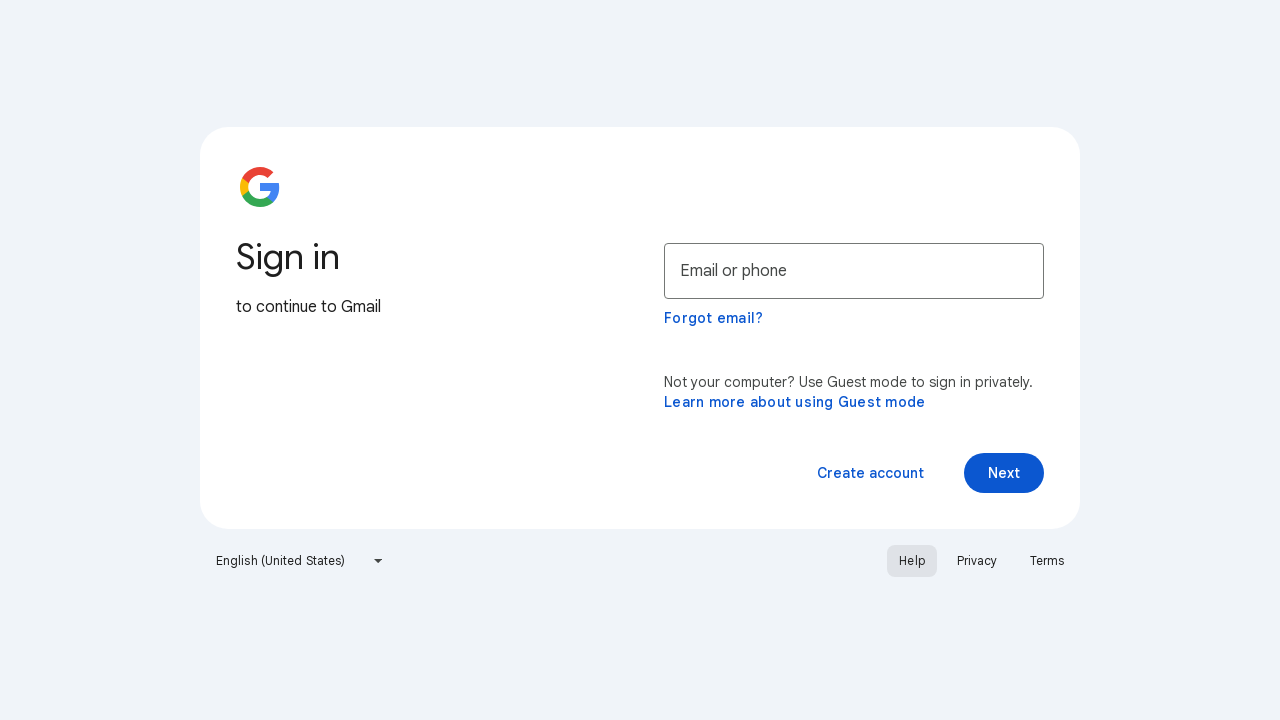

Clicked Privacy footer link, new tab opened at (977, 561) on a:text('Privacy')
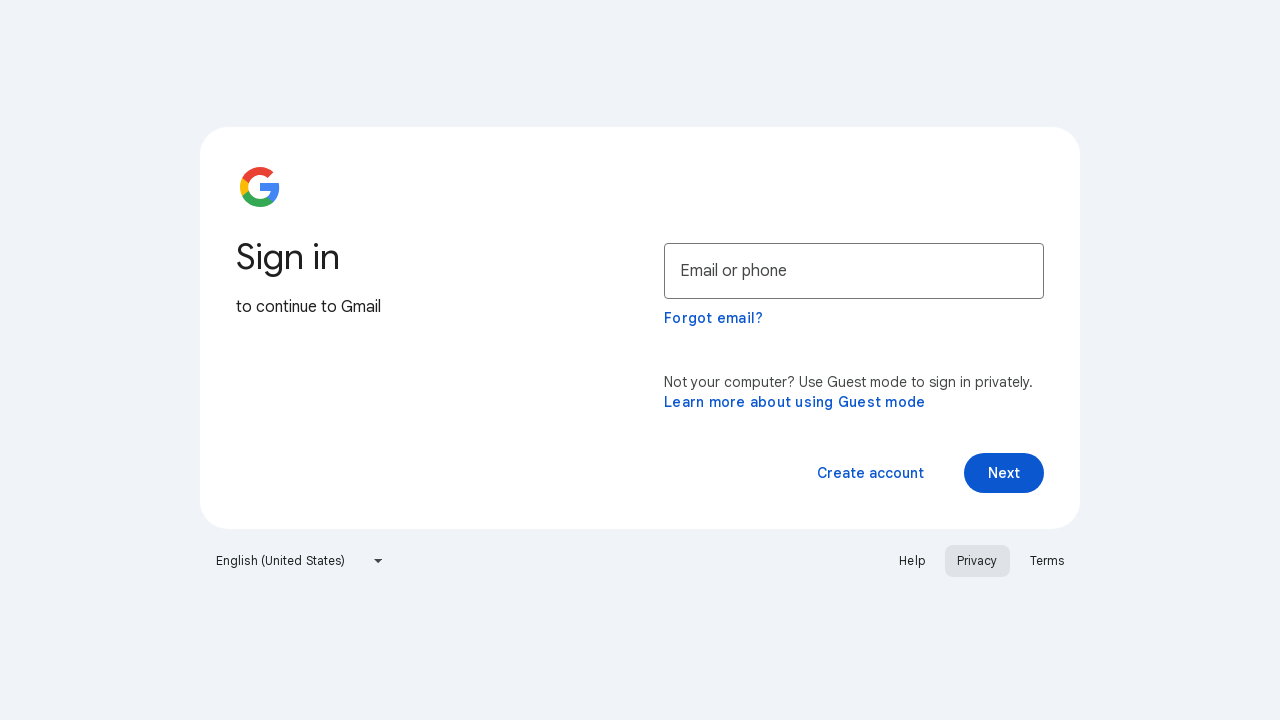

Clicked Terms footer link, new tab opened at (1047, 561) on a:text('Terms')
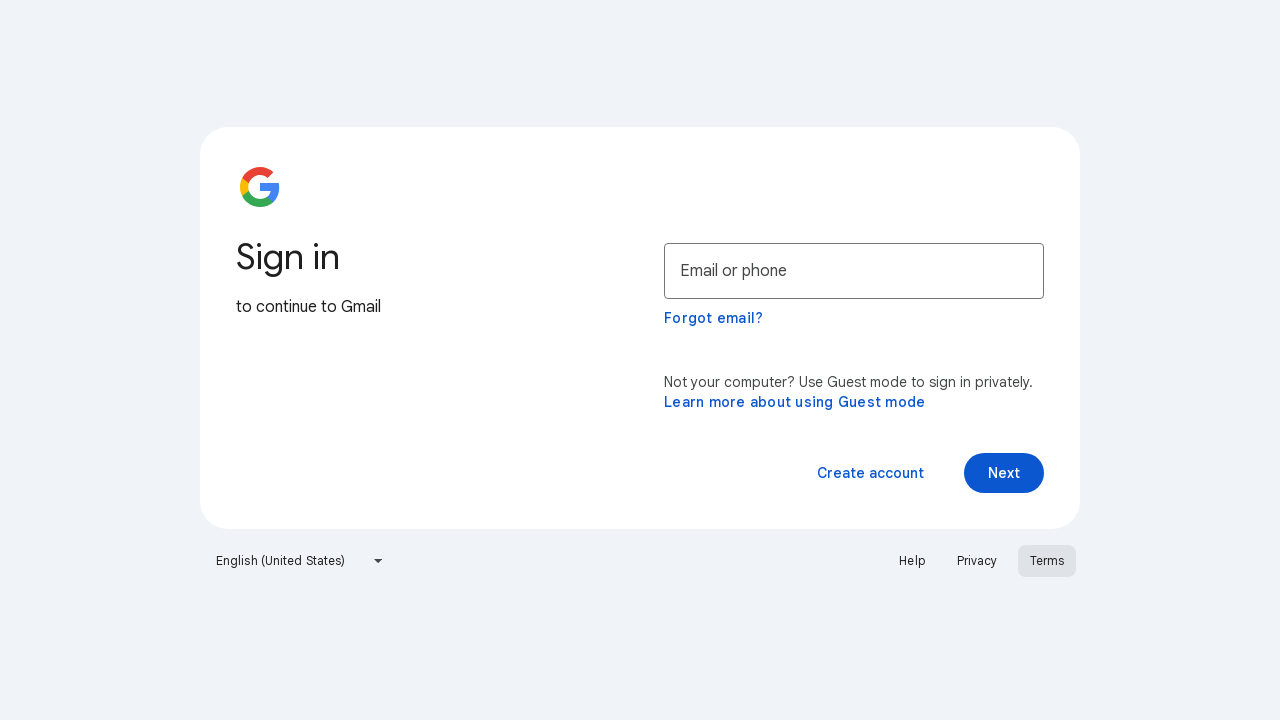

Retrieved all open pages, total count: 4
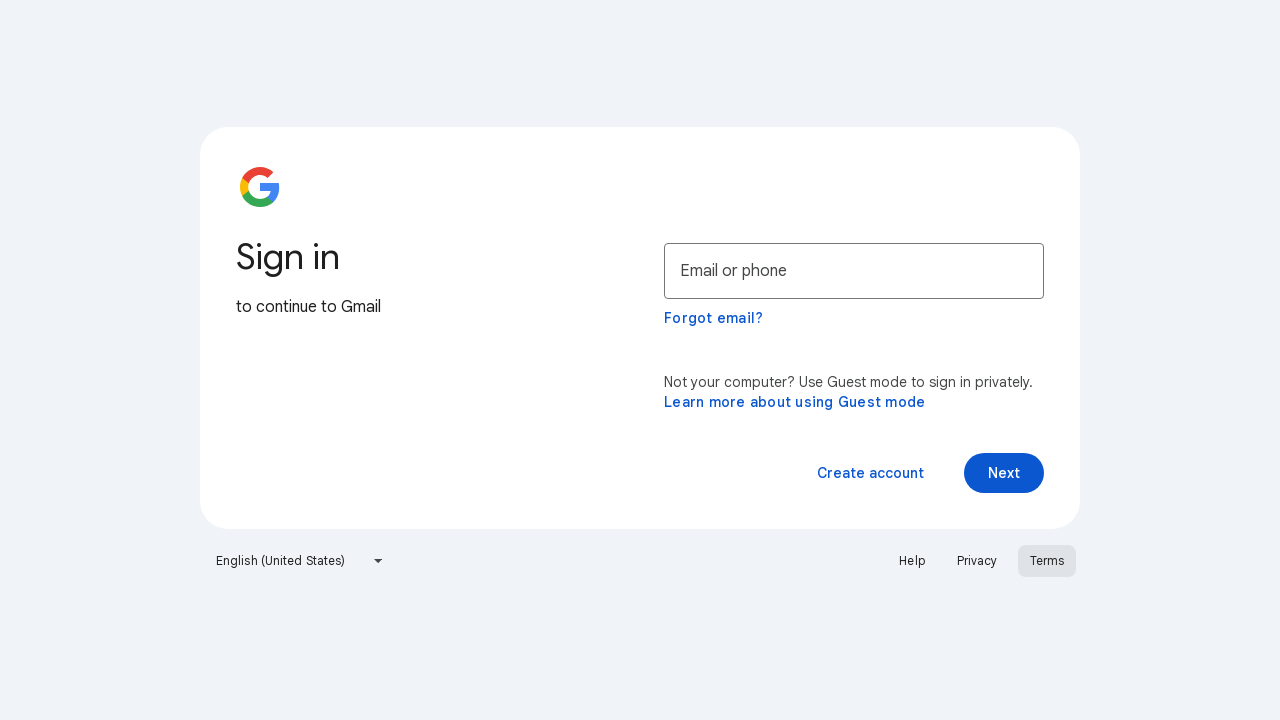

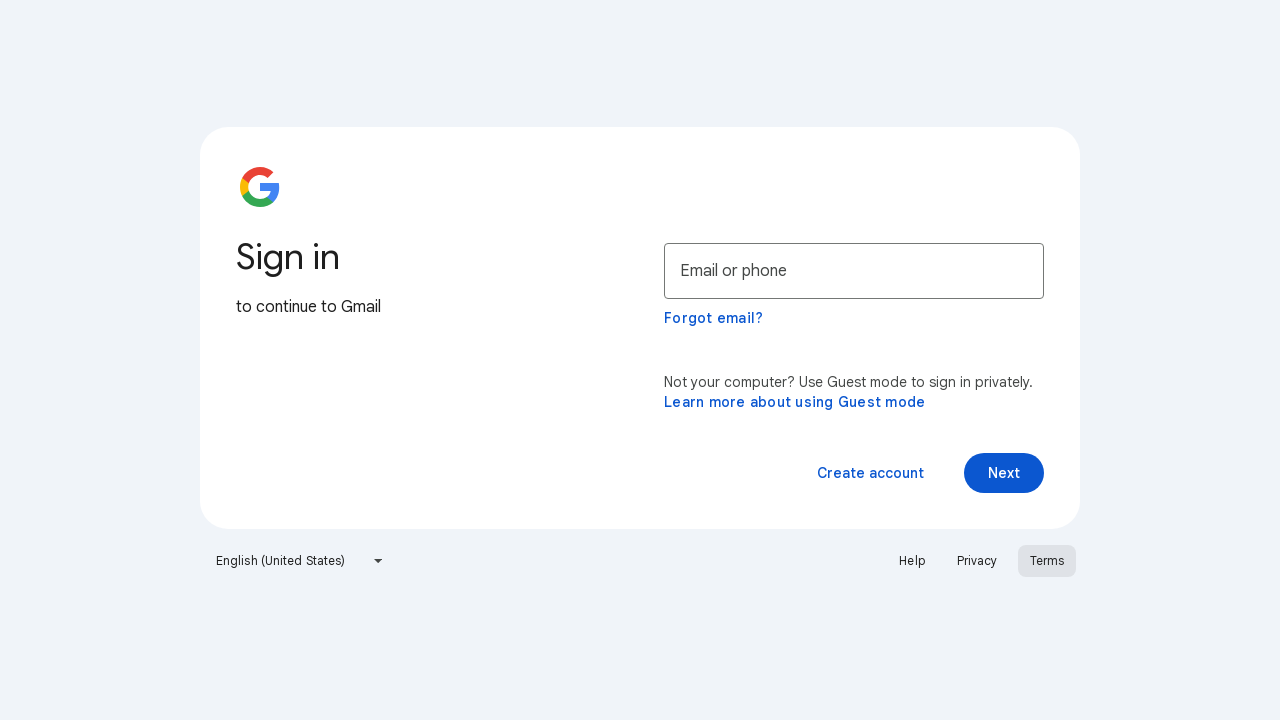